Tests text input functionality by filling a text field, clearing it, and entering new text to verify the value updates correctly

Starting URL: https://www.selenium.dev/selenium/web/web-form.html

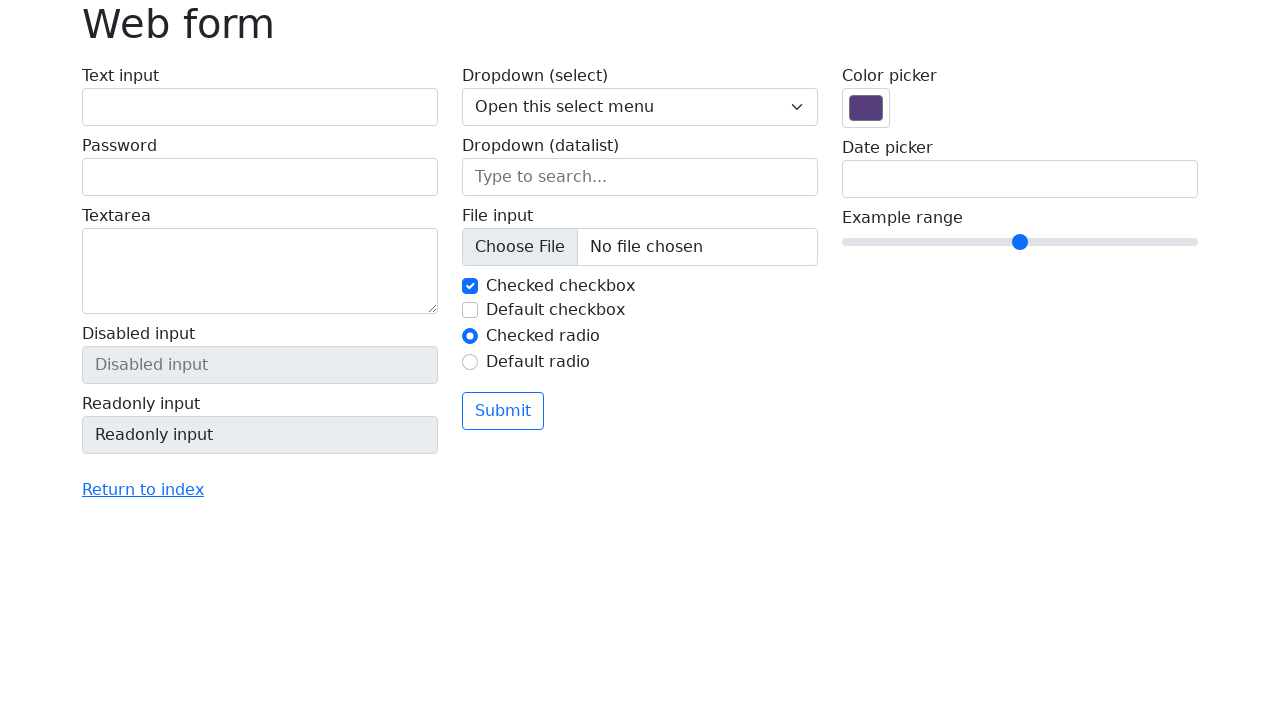

Located text input field and filled it with 'Valor inicial!' on input[name='my-text']
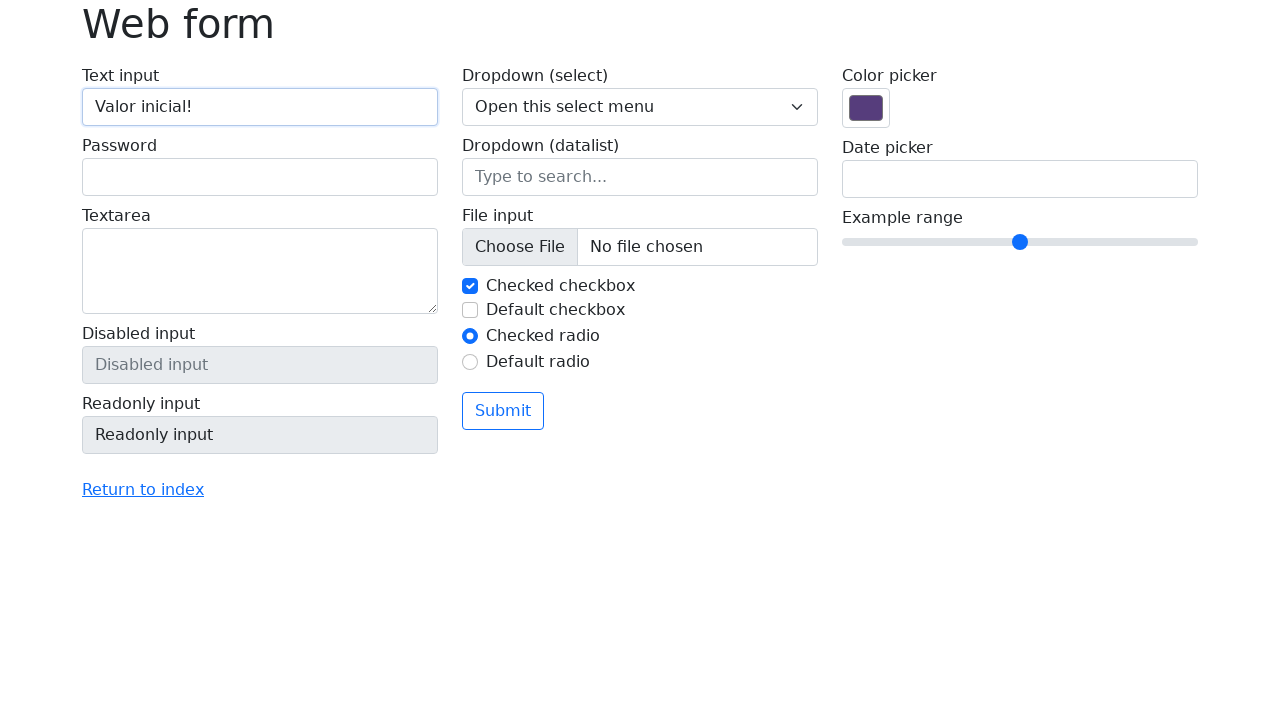

Cleared the text input field on input[name='my-text']
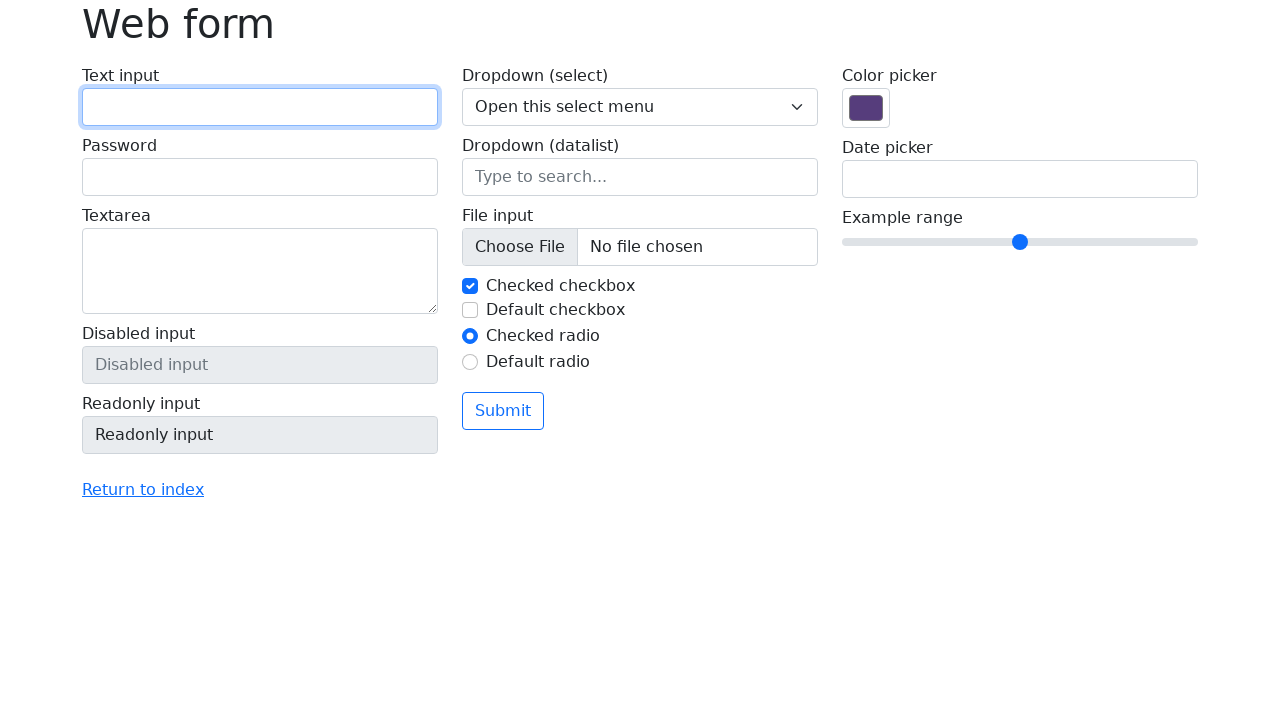

Filled text input field with 'Leonardo' on input[name='my-text']
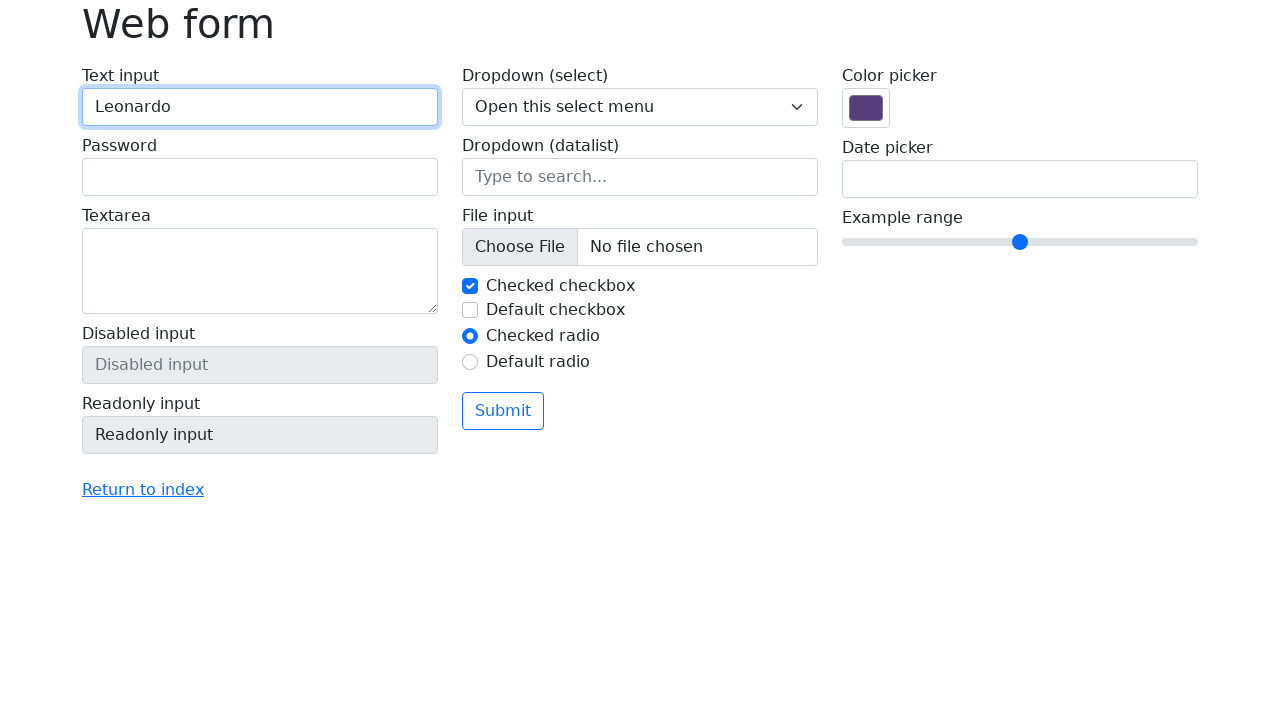

Verified text input value equals 'Leonardo'
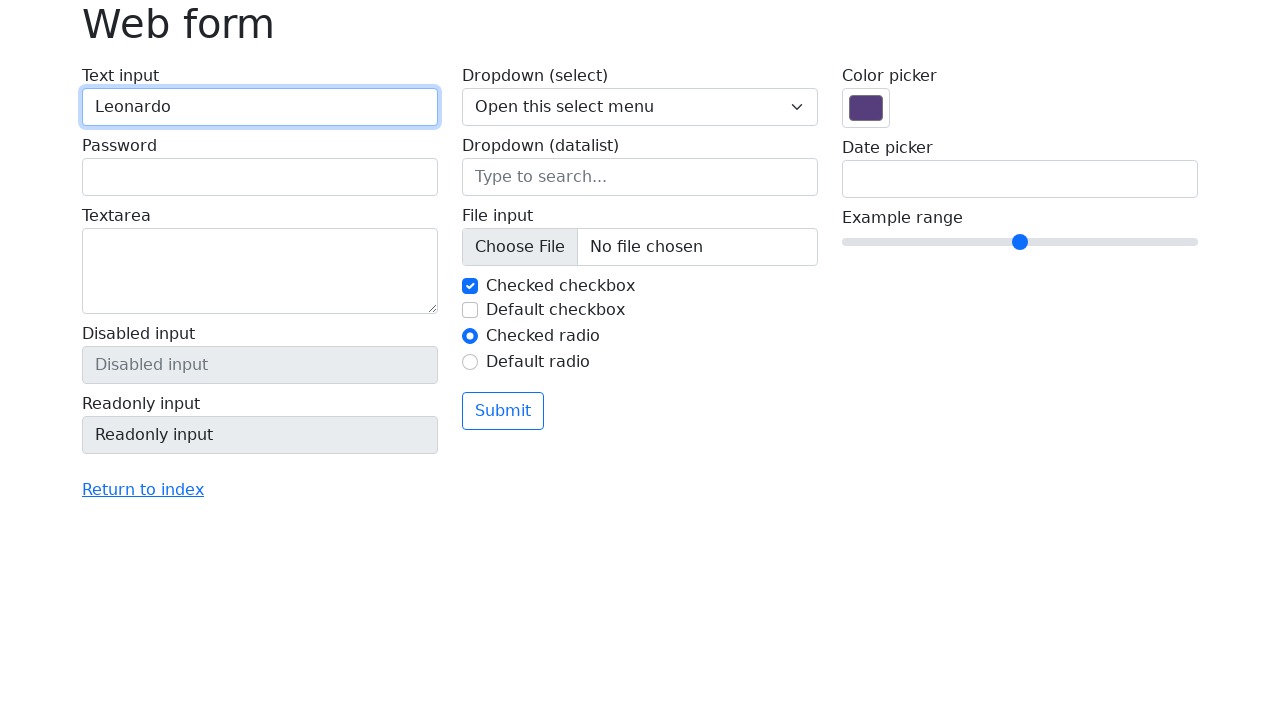

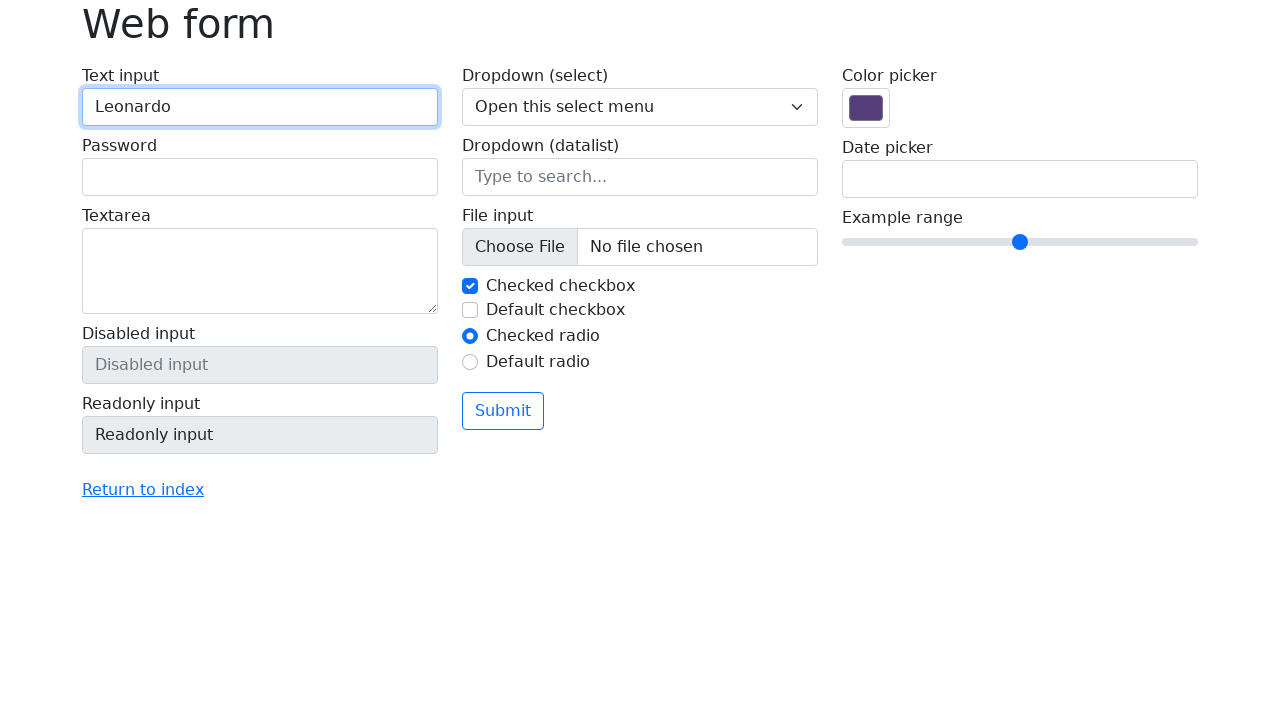